Tests a data types form by filling in personal information fields (name, address, email, phone, city, country, job position, company) and submitting the form, then verifying validation states of the fields

Starting URL: https://bonigarcia.dev/selenium-webdriver-java/data-types.html

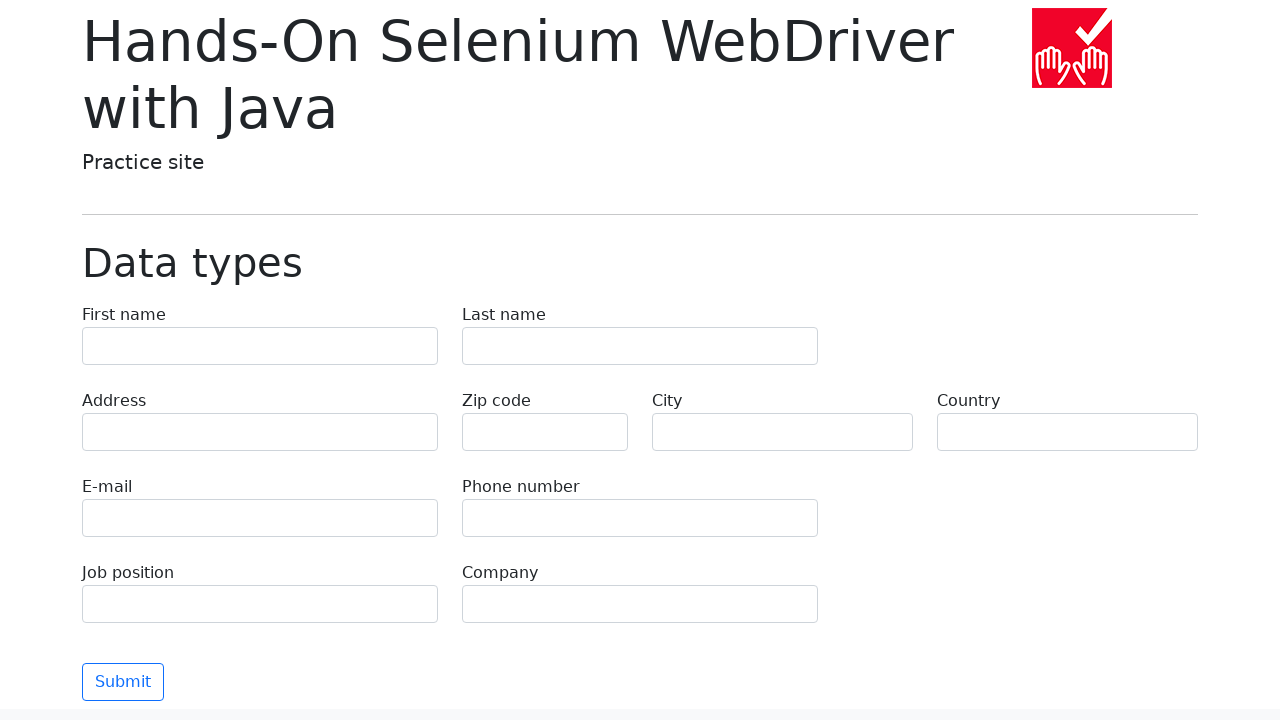

Filled first name field with 'Иван' on input[name='first-name']
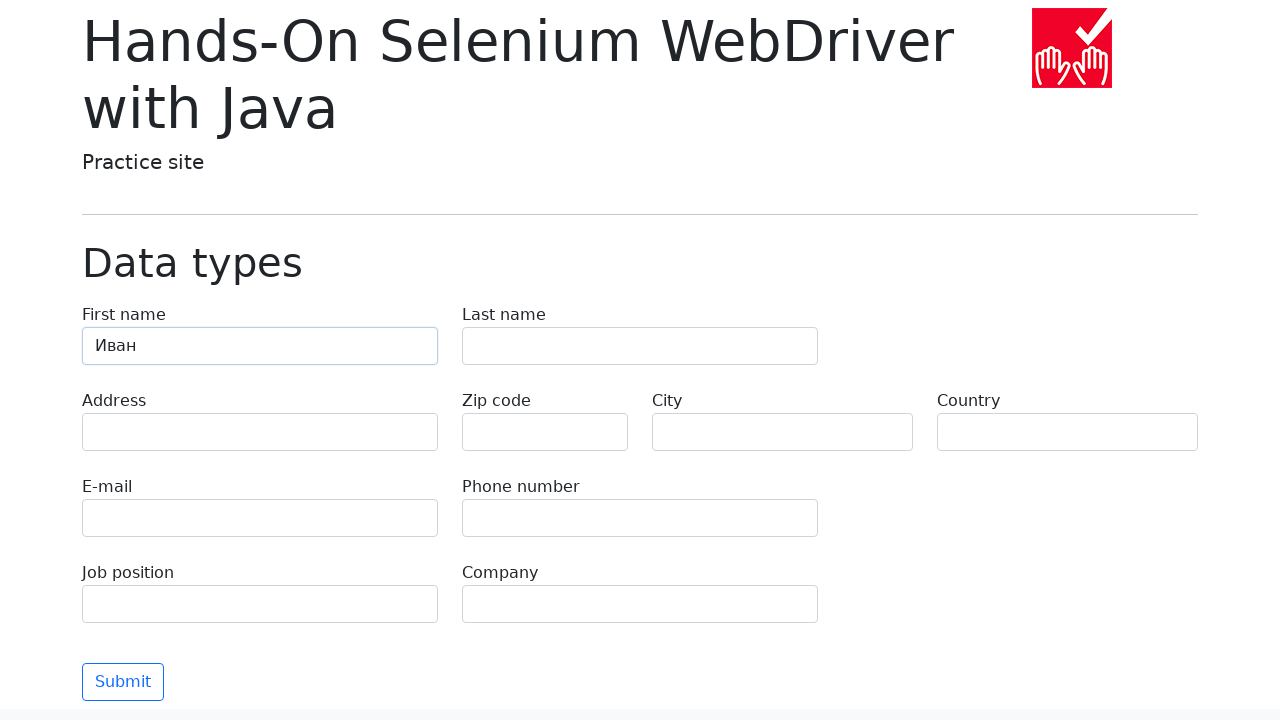

Filled last name field with 'Петров' on input[name='last-name']
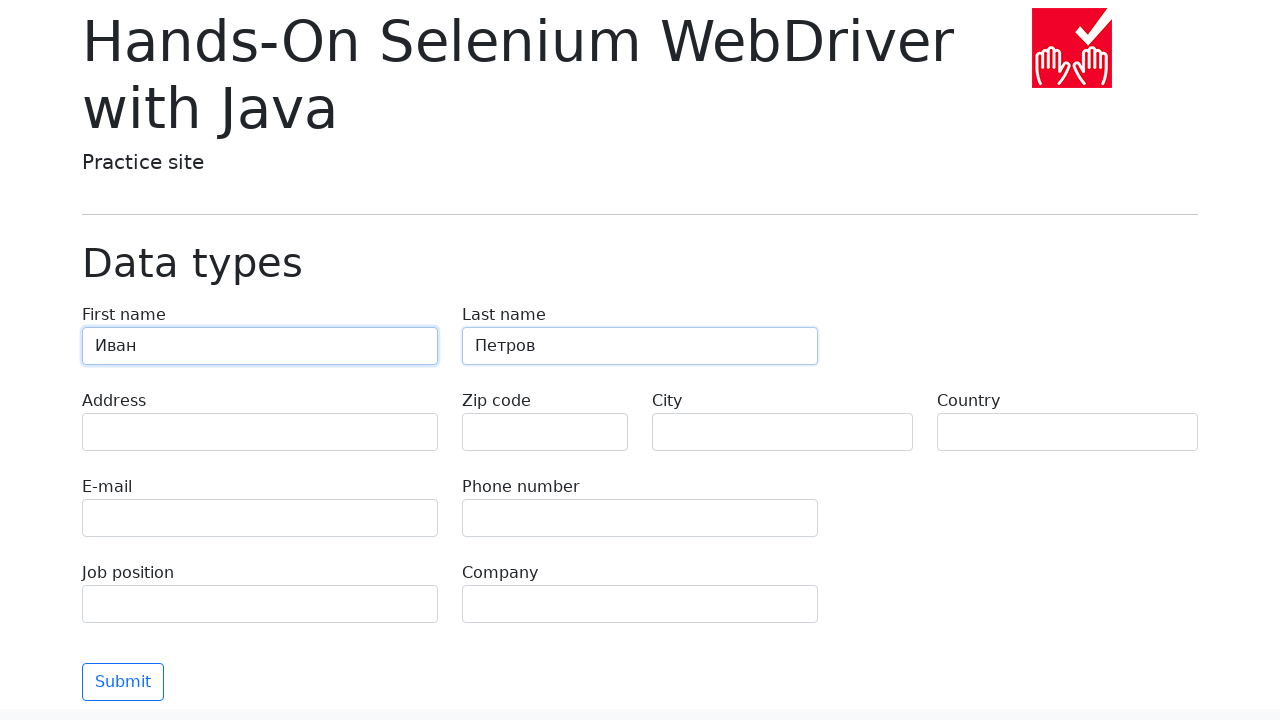

Filled address field with 'Ленина, 55-3' on input[name='address']
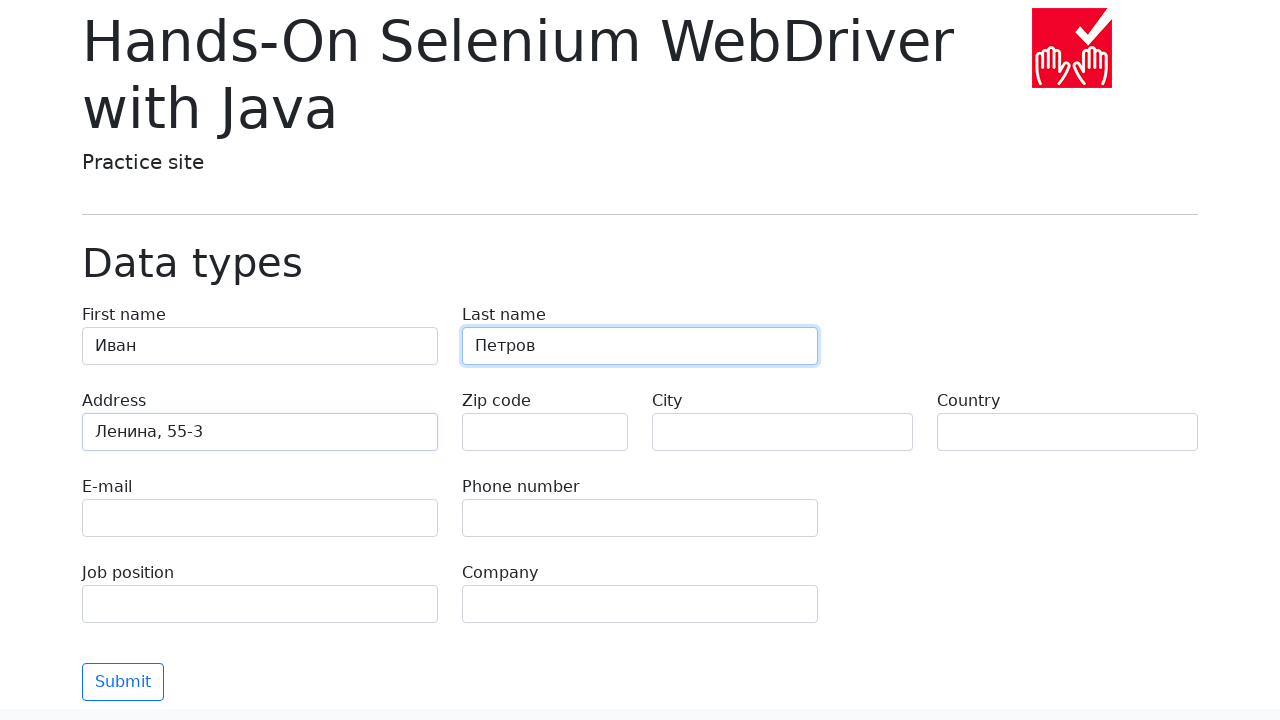

Filled email field with 'test@skypro.com' on input[name='e-mail']
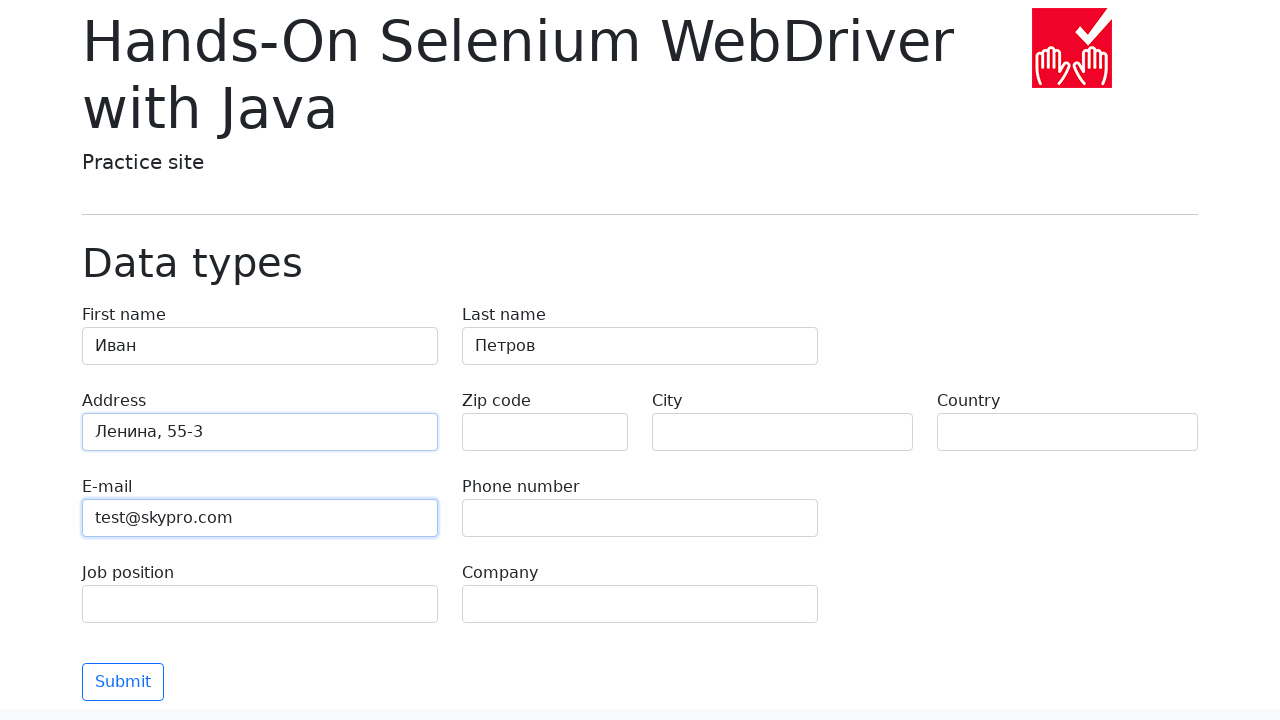

Filled phone field with '+7985899998787' on input[name='phone']
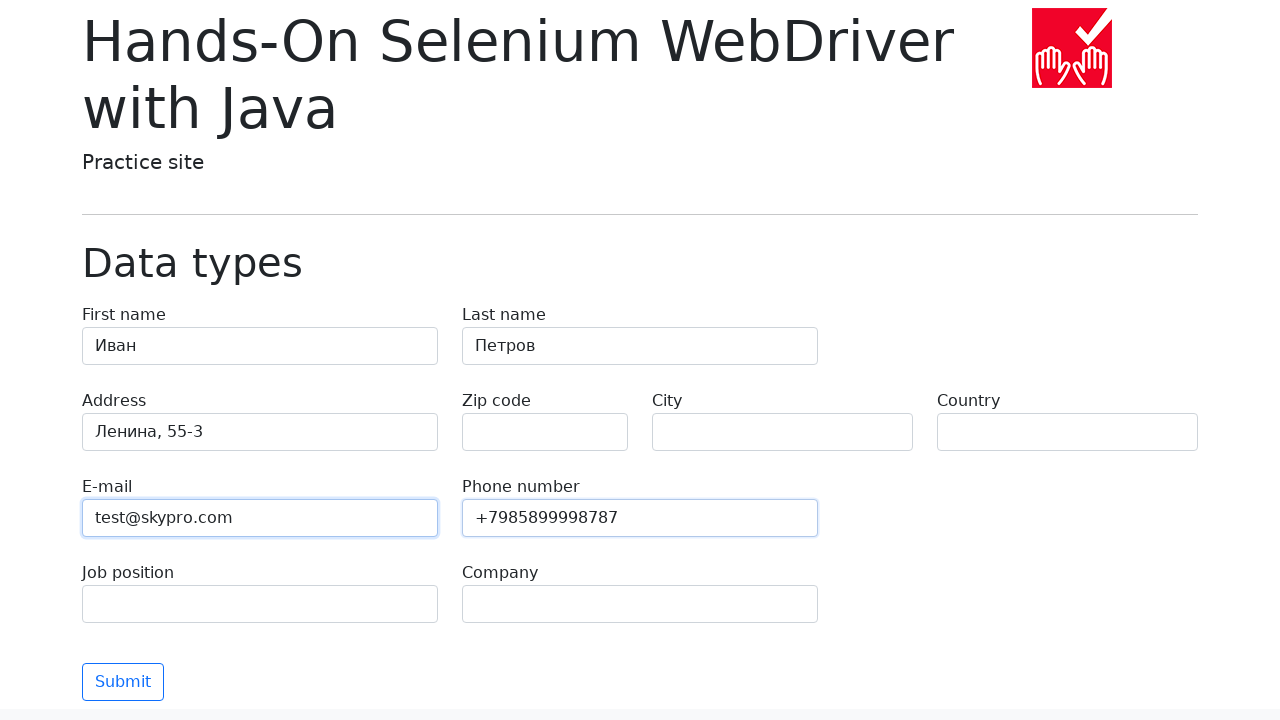

Filled city field with 'Москва' on input[name='city']
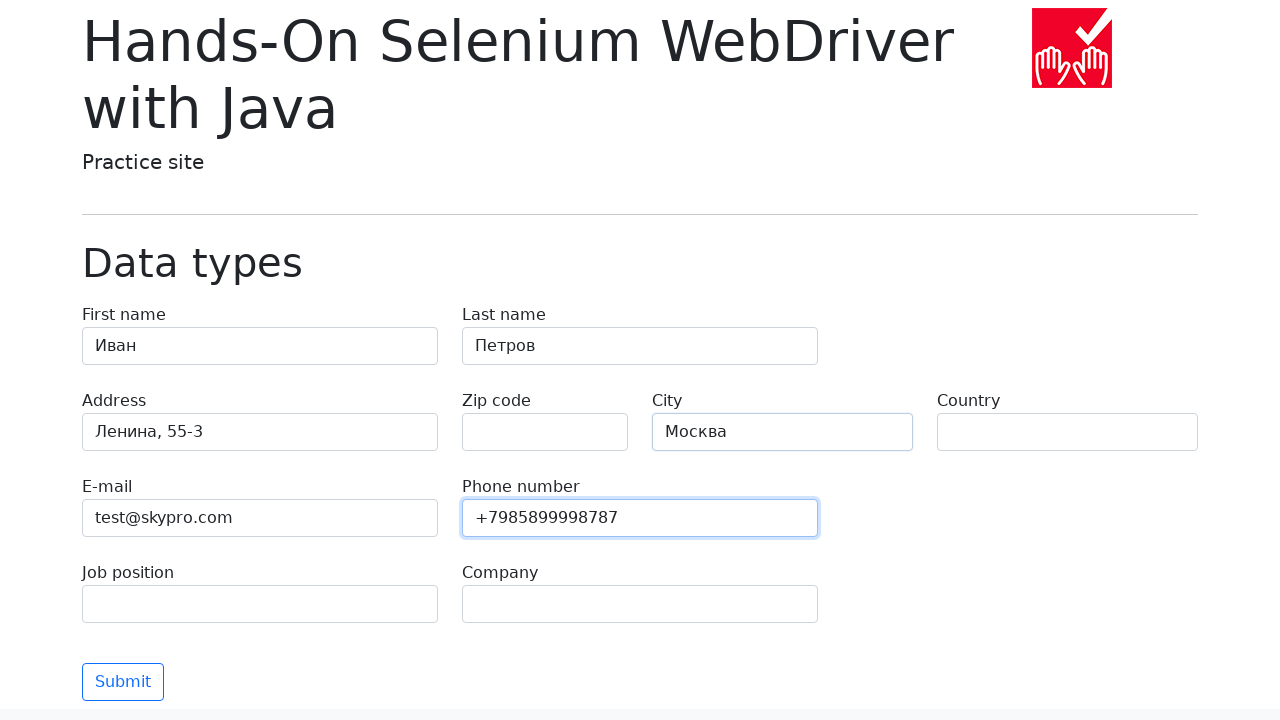

Filled country field with 'Россия' on input[name='country']
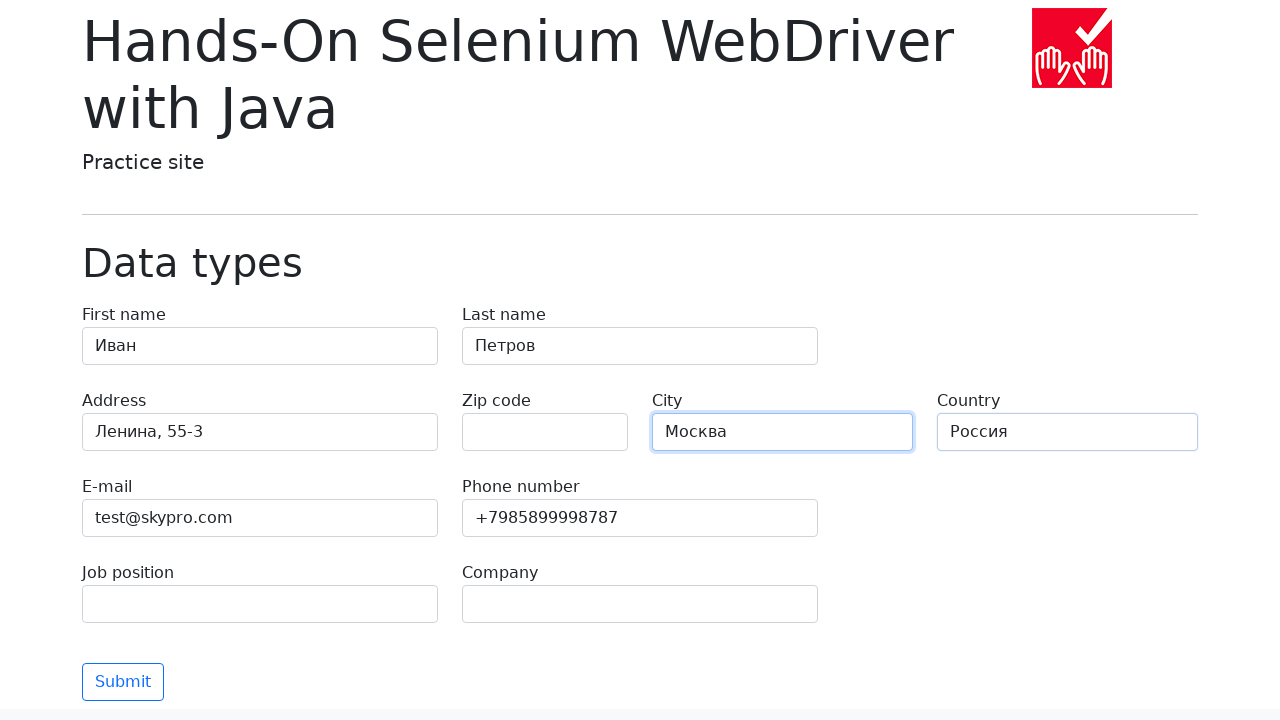

Filled job position field with 'QA' on input[name='job-position']
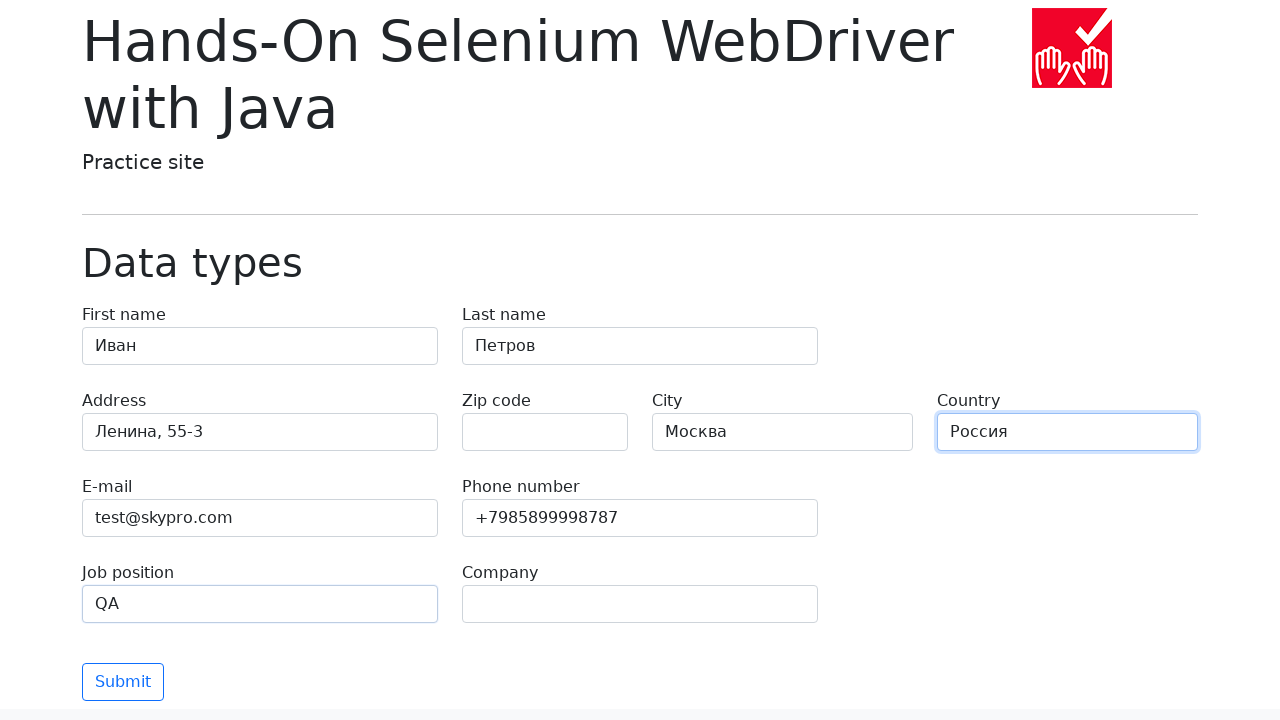

Filled company field with 'SkyPro' on input[name='company']
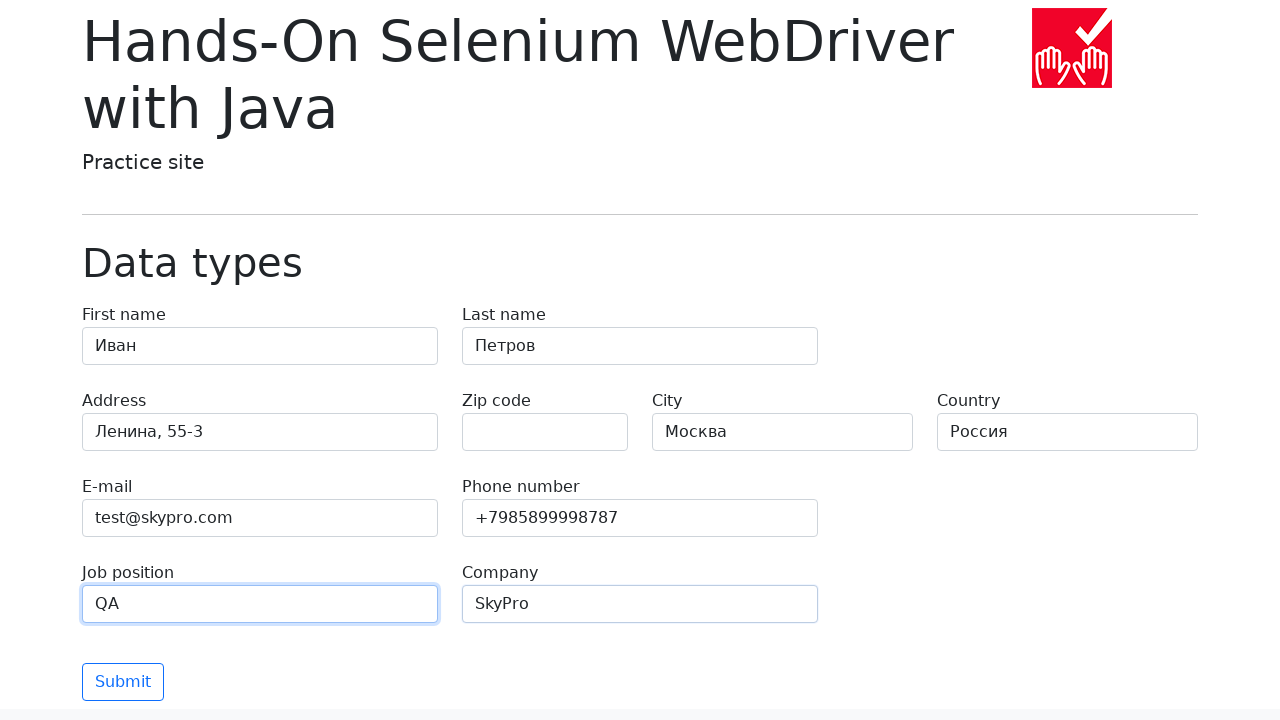

Clicked submit button to submit the form at (123, 682) on button[type='submit']
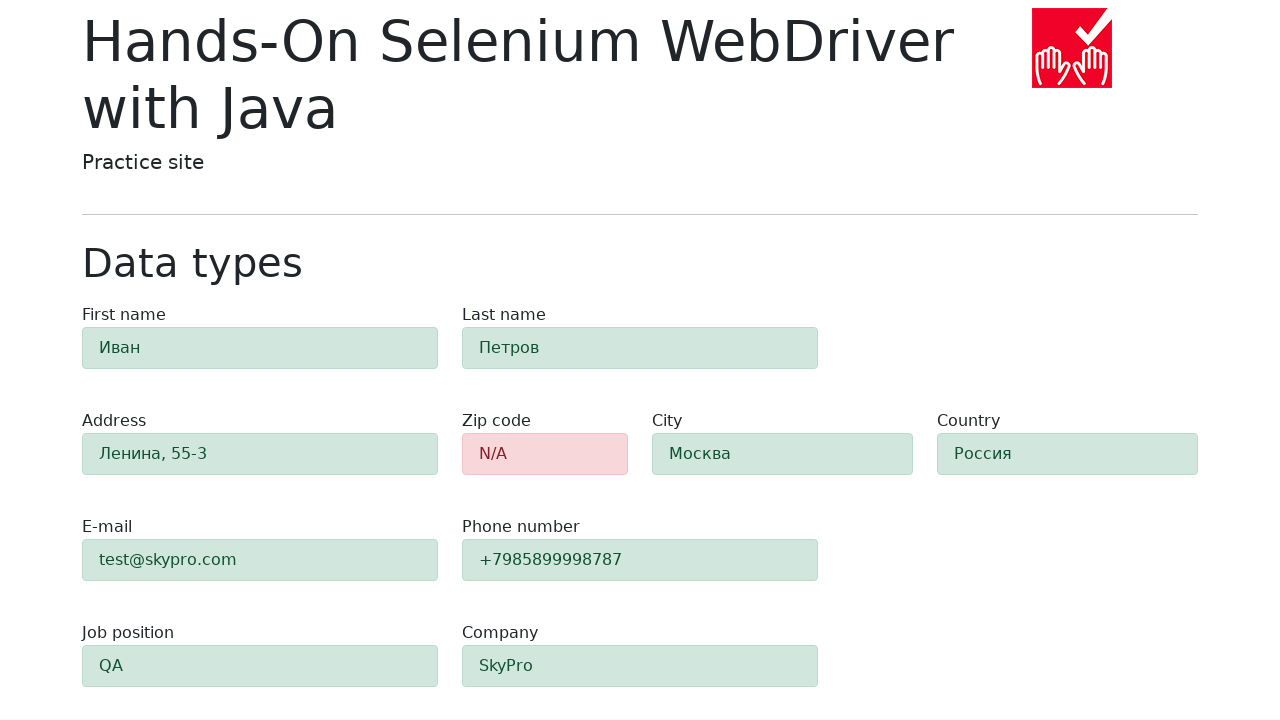

Waited for zip-code field to be visible and show validation state
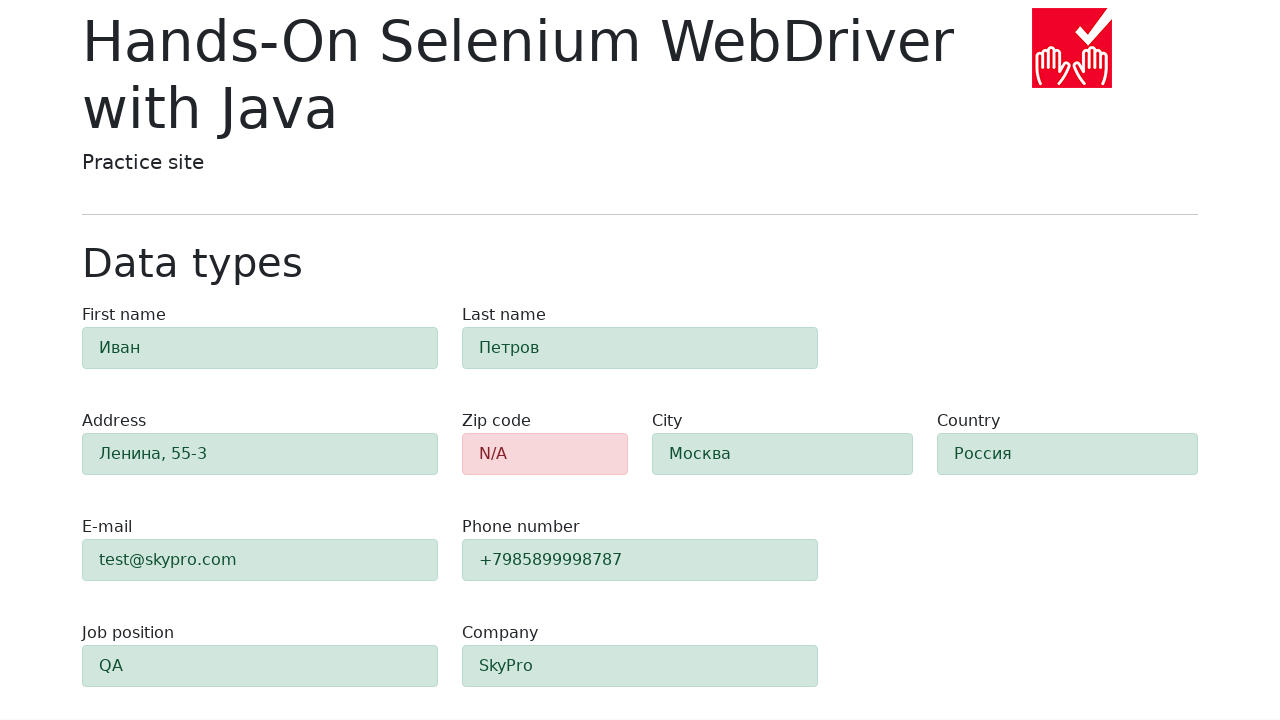

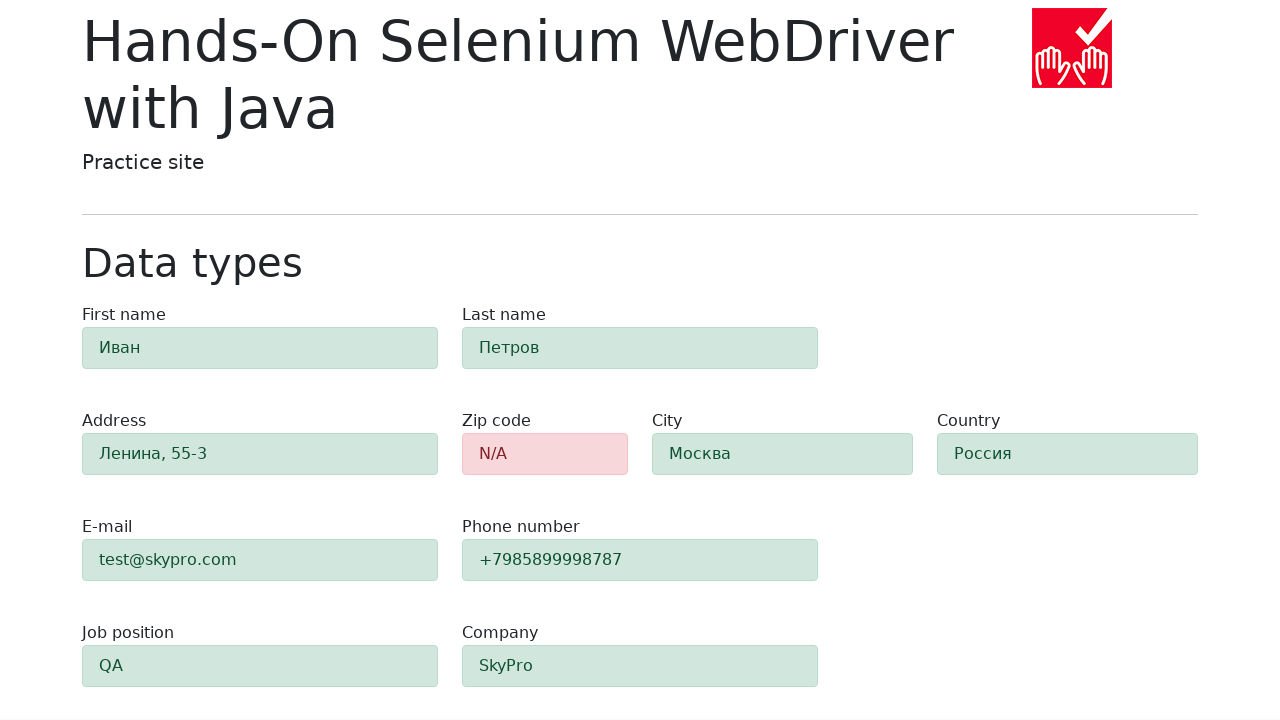